Tests multiple browser window handling by clicking a button that opens a new window and then switching to the newly opened window.

Starting URL: https://demoqa.com/browser-windows

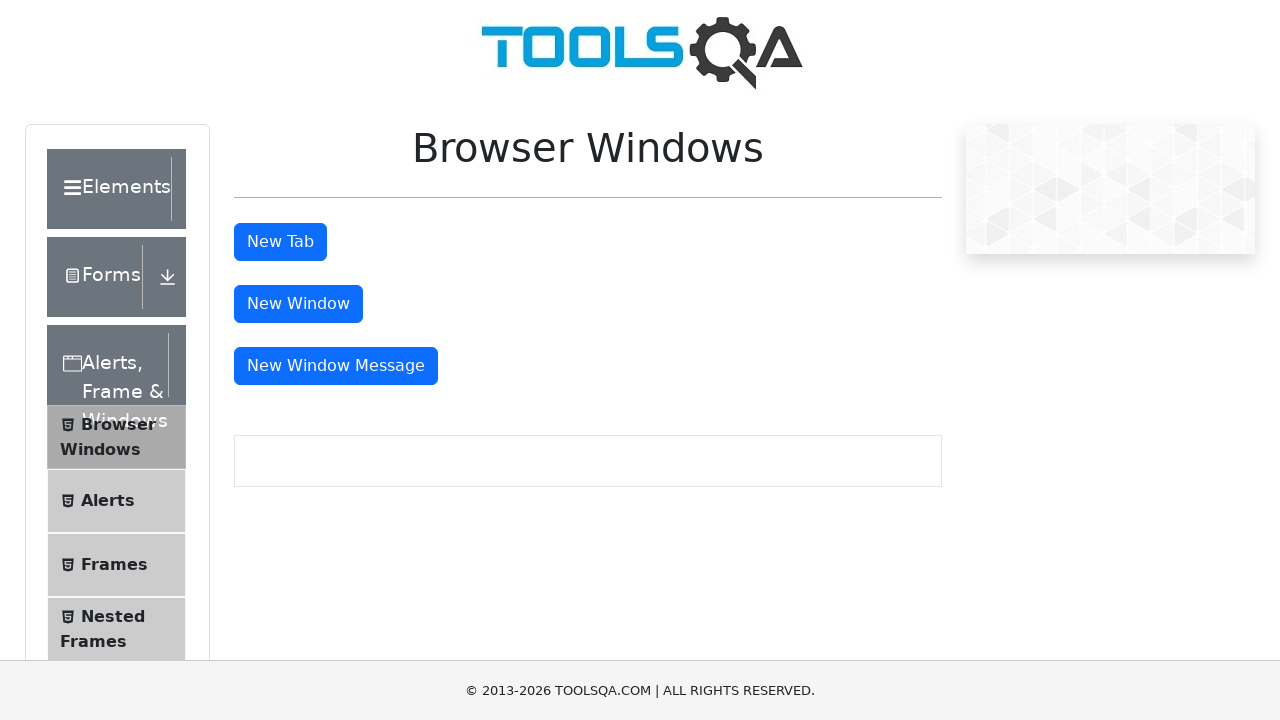

Clicked 'New Window' button at (298, 304) on #windowButton
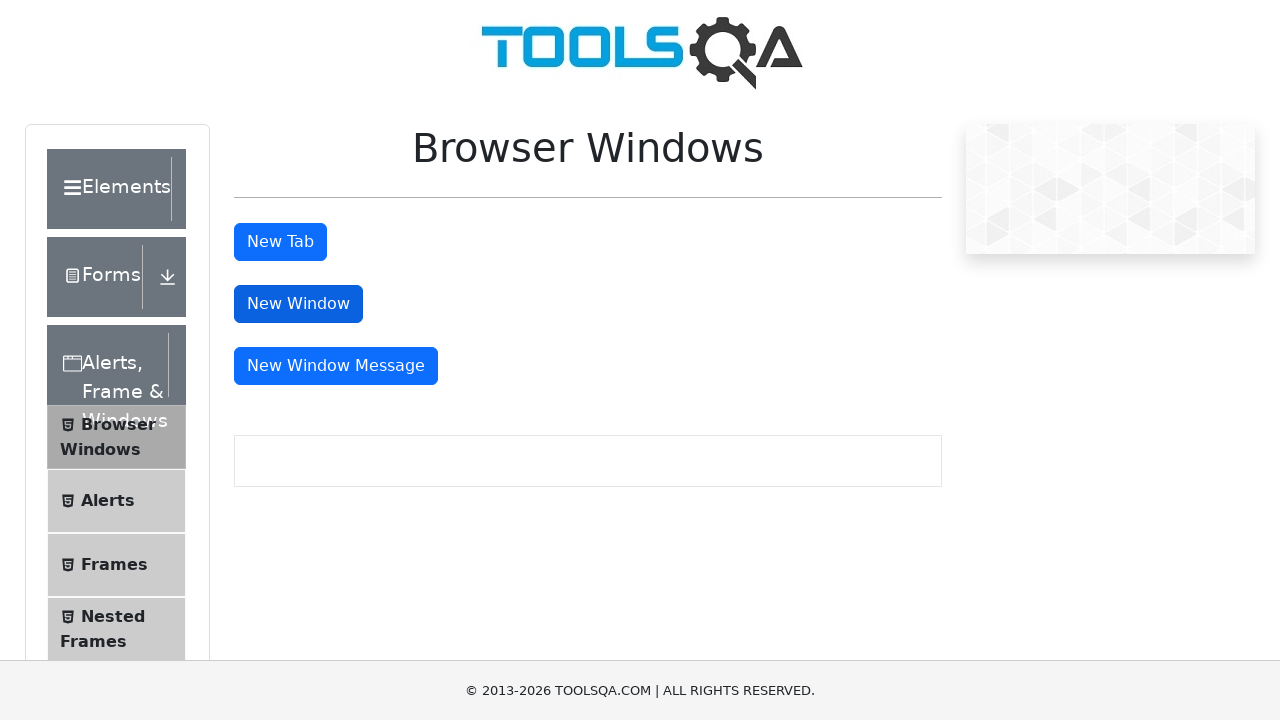

New window opened and captured at (298, 304) on #windowButton
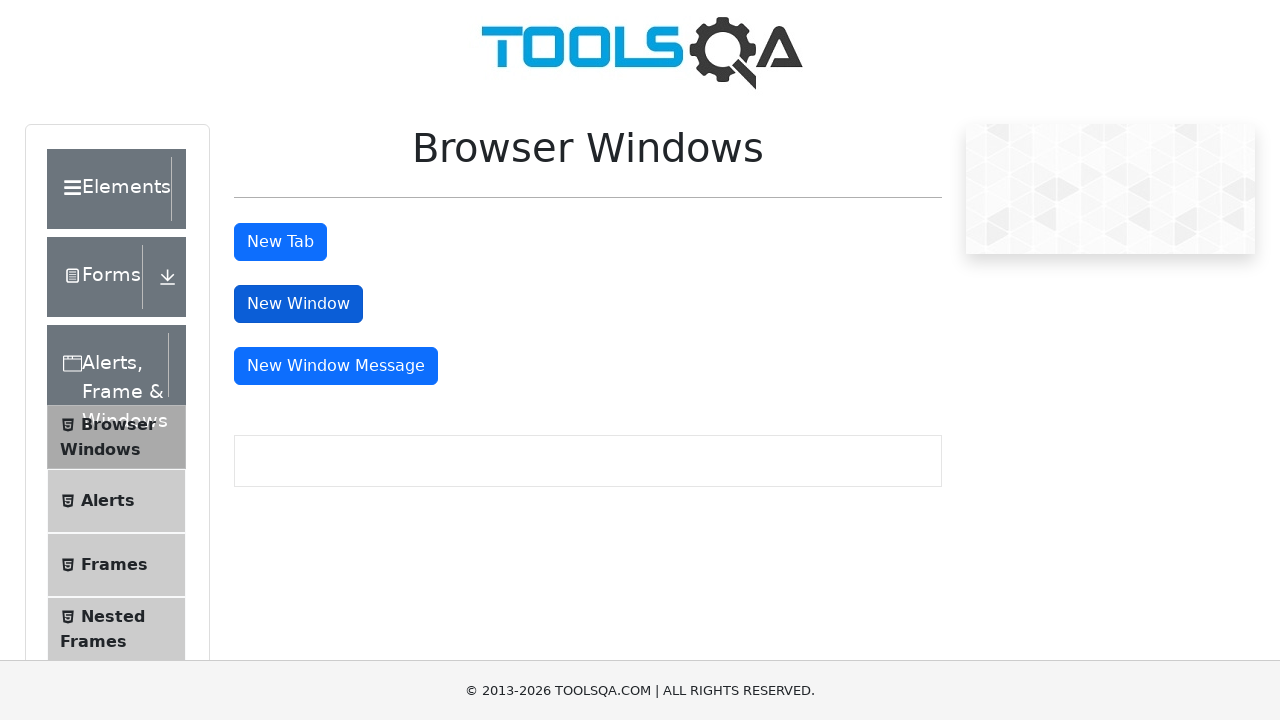

Switched to newly opened window
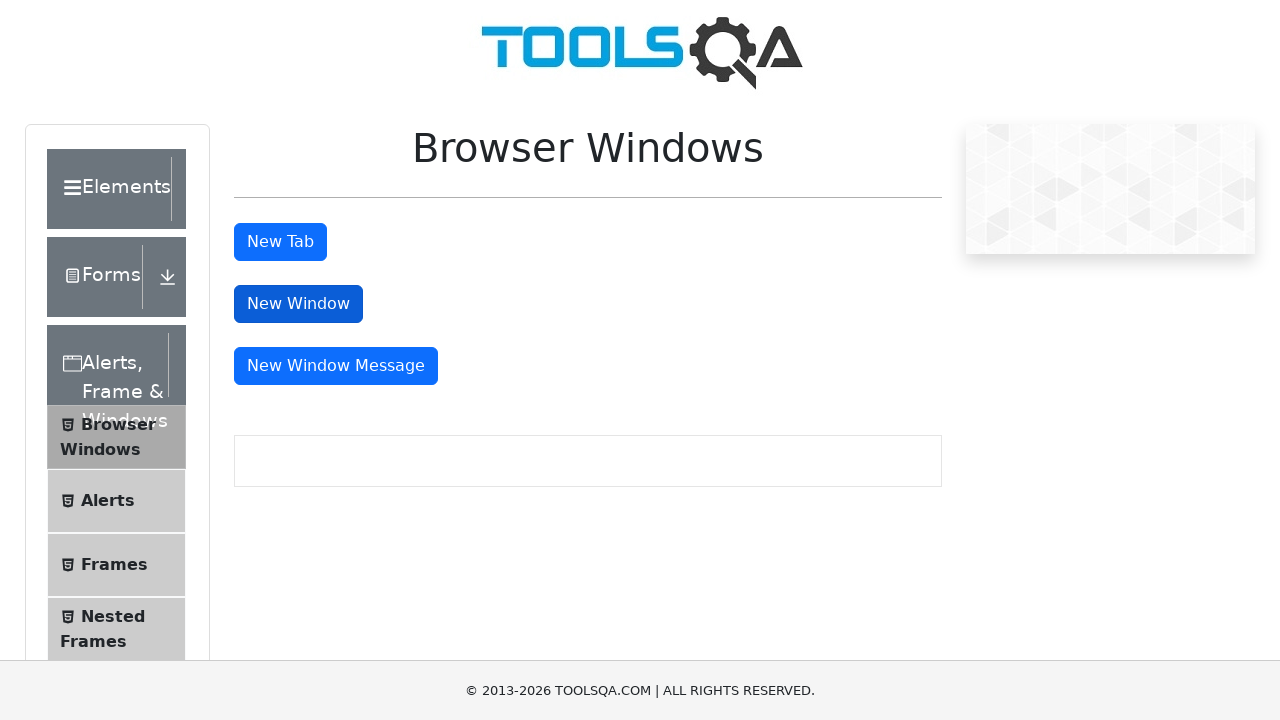

New window page fully loaded
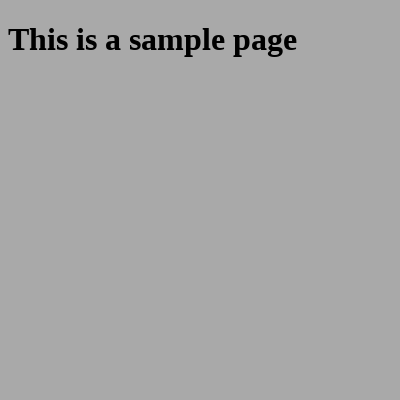

Verified new window contains body element
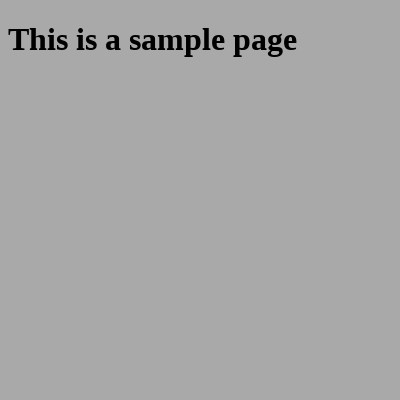

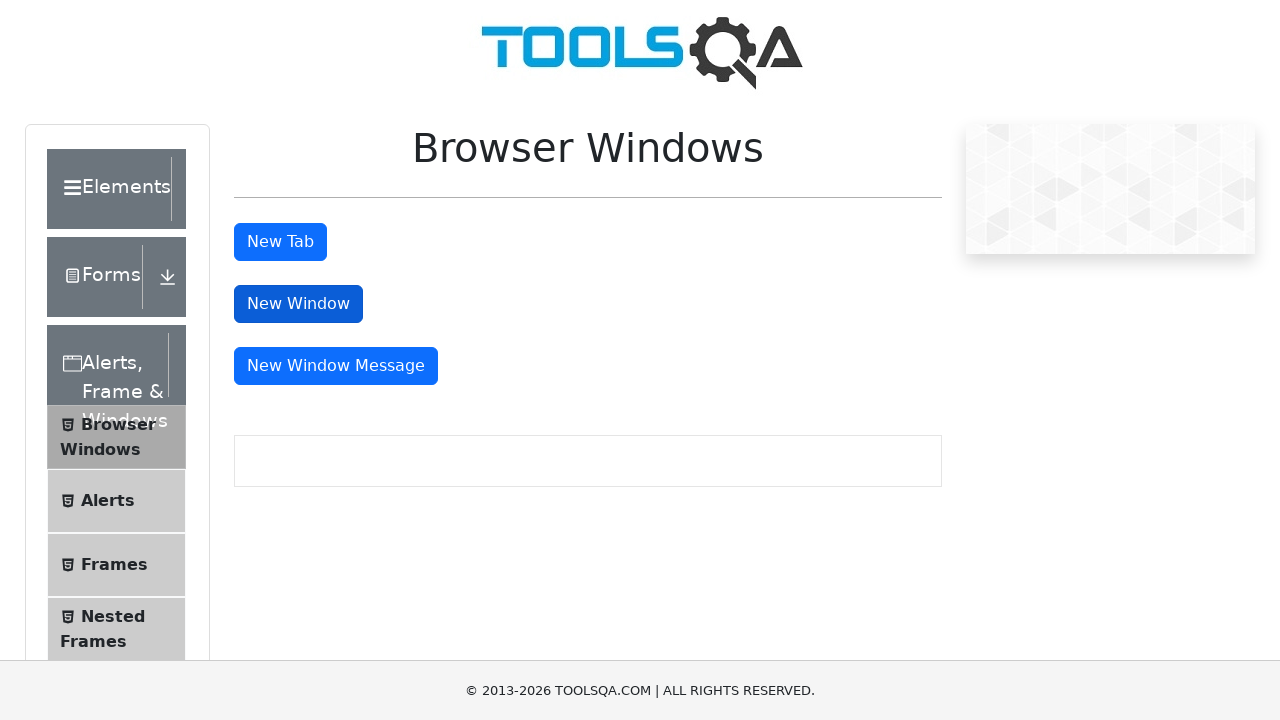